Tests radio button and checkbox interactions on a test automation practice page by selecting gender and day options

Starting URL: https://testautomationpractice.blogspot.com/

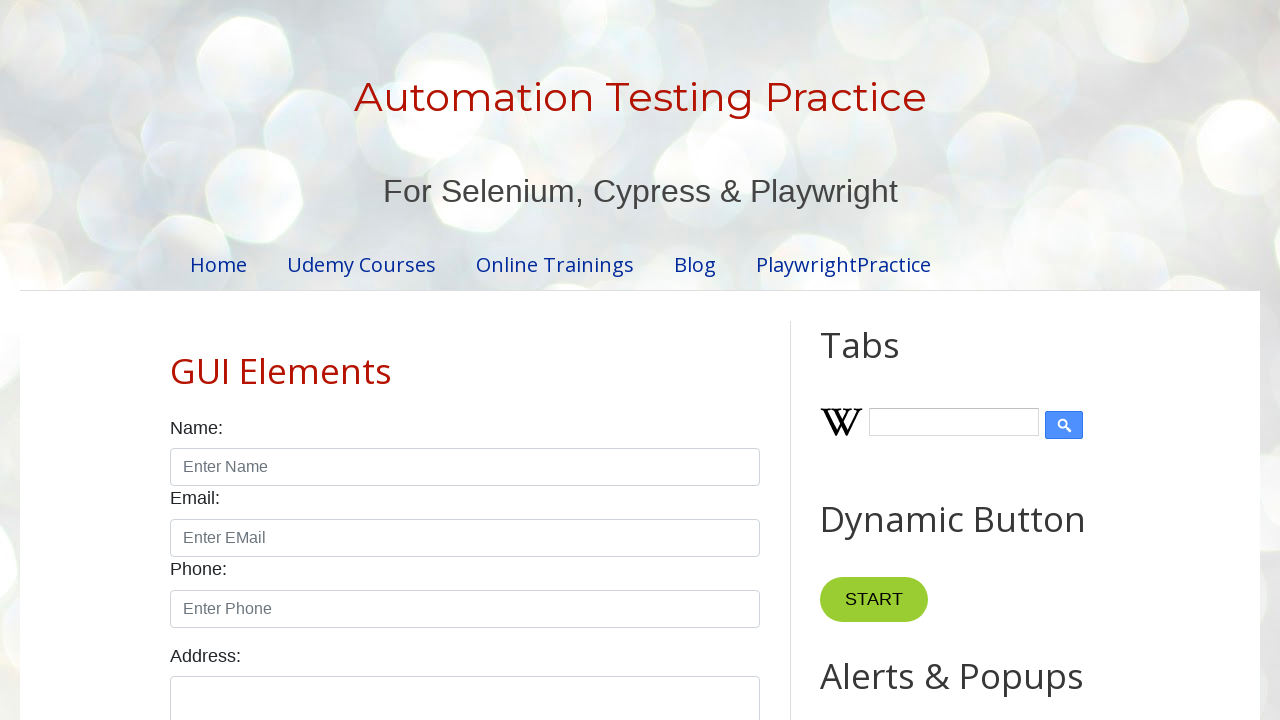

Scrolled to male radio button
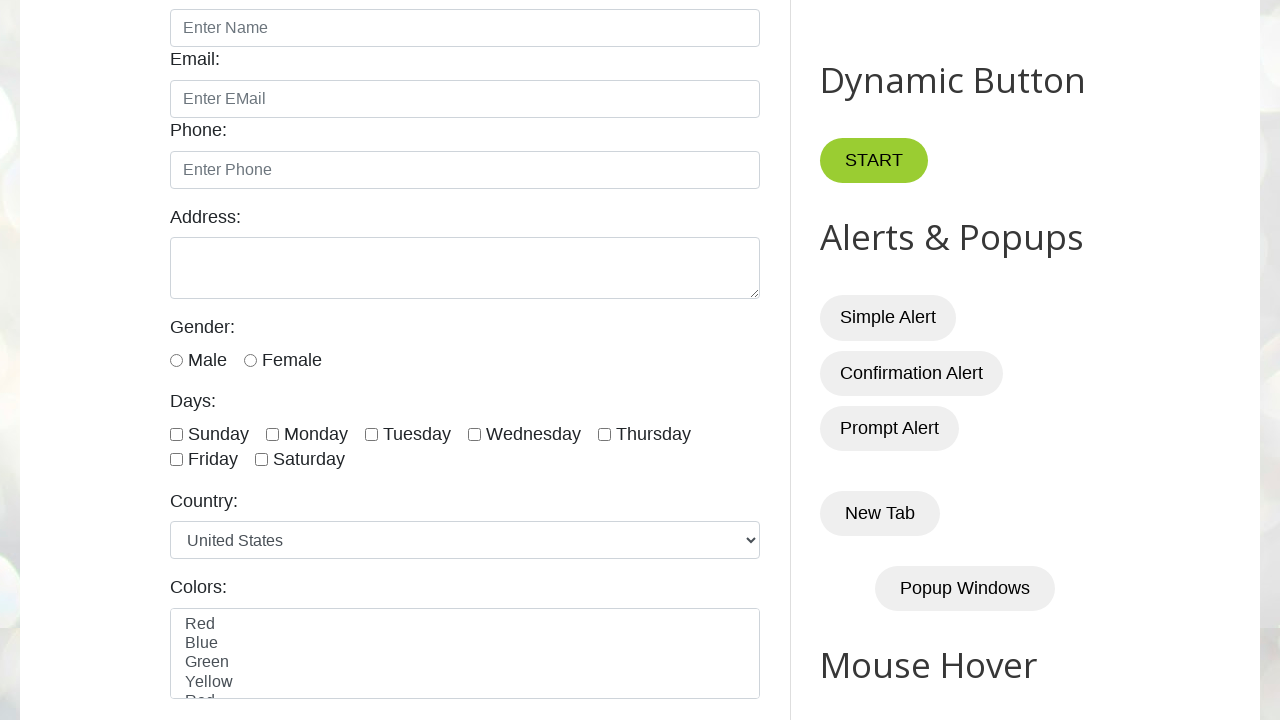

Selected female radio button at (250, 360) on xpath=//input[@id='female']
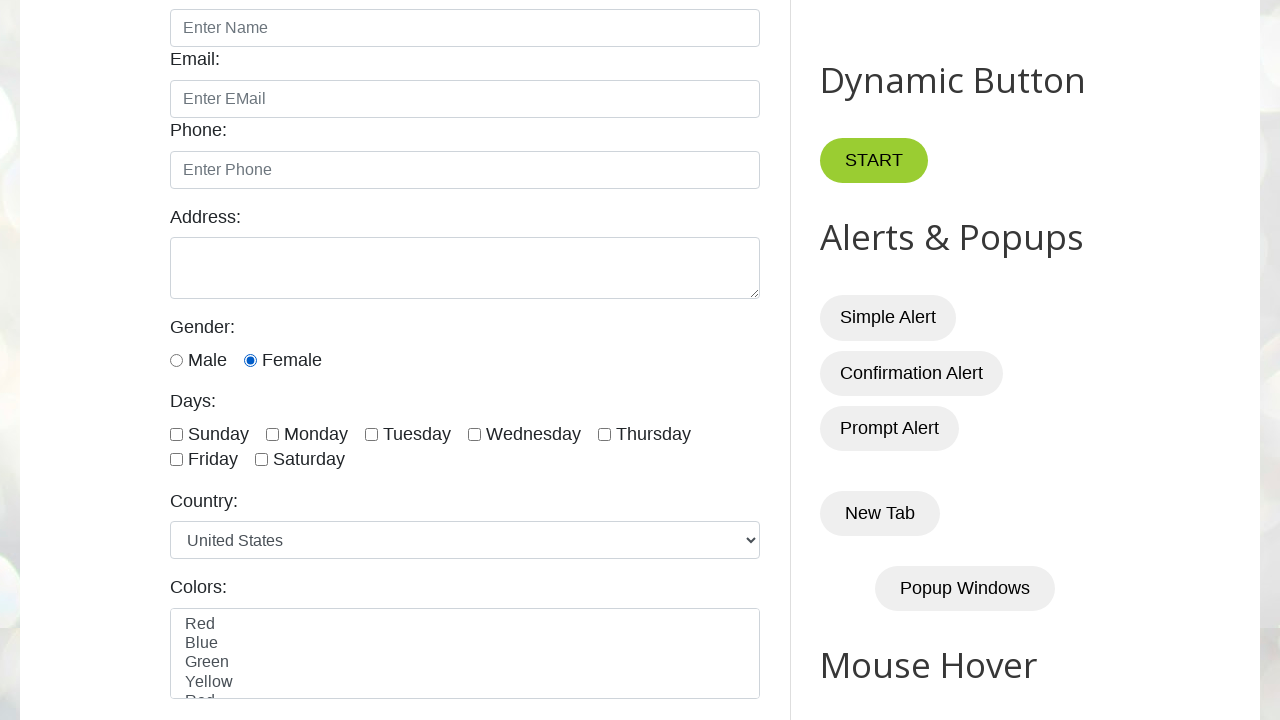

Selected Monday checkbox at (316, 434) on xpath=//label[text()='Monday']
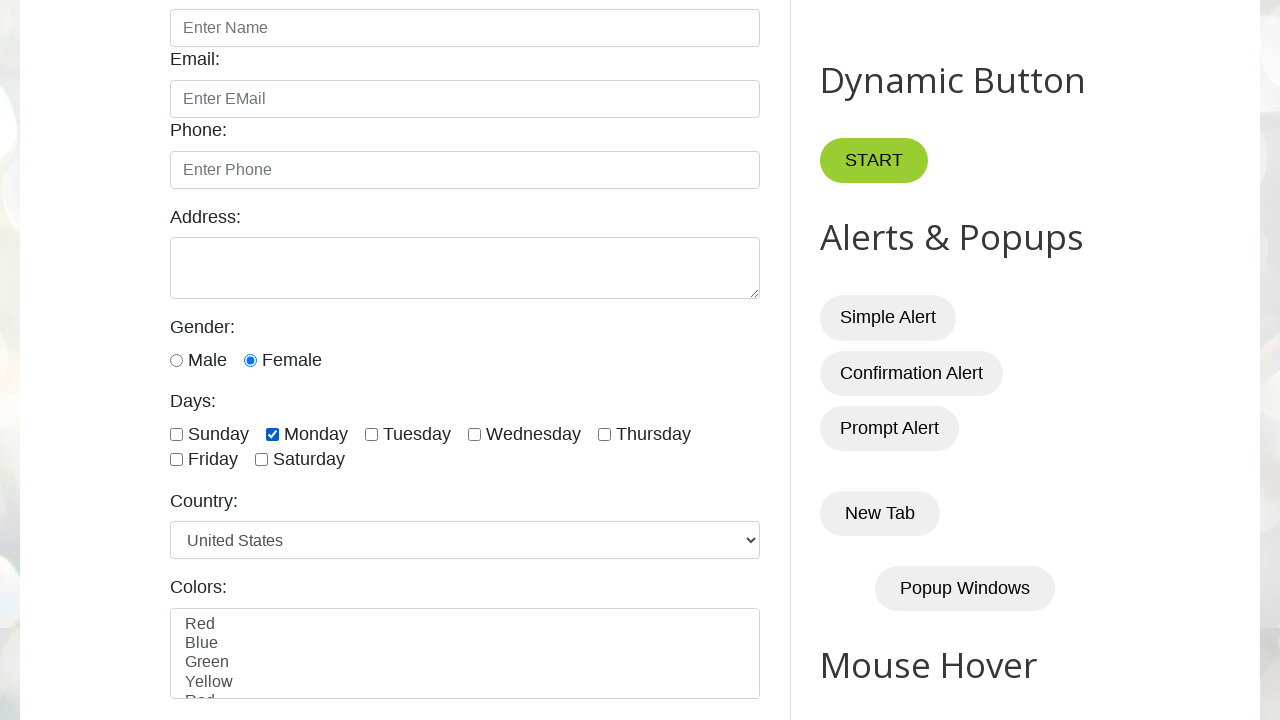

Final screenshot of radio button and checkbox interactions
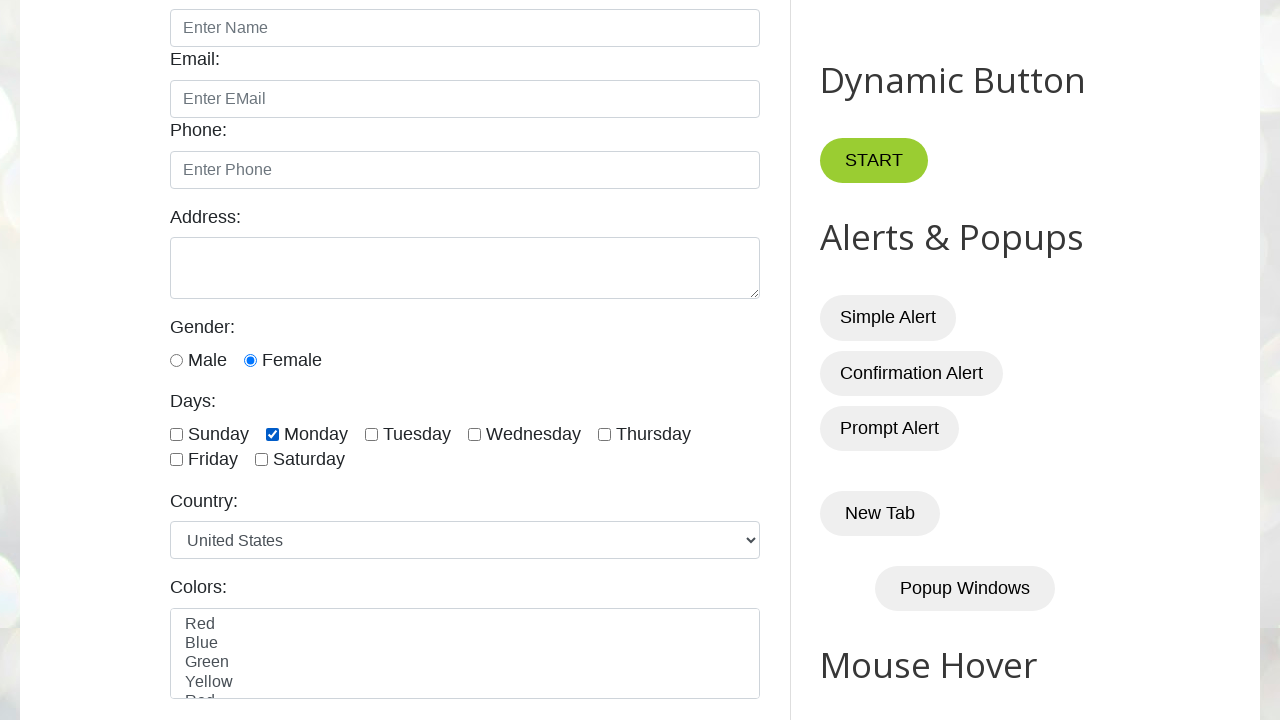

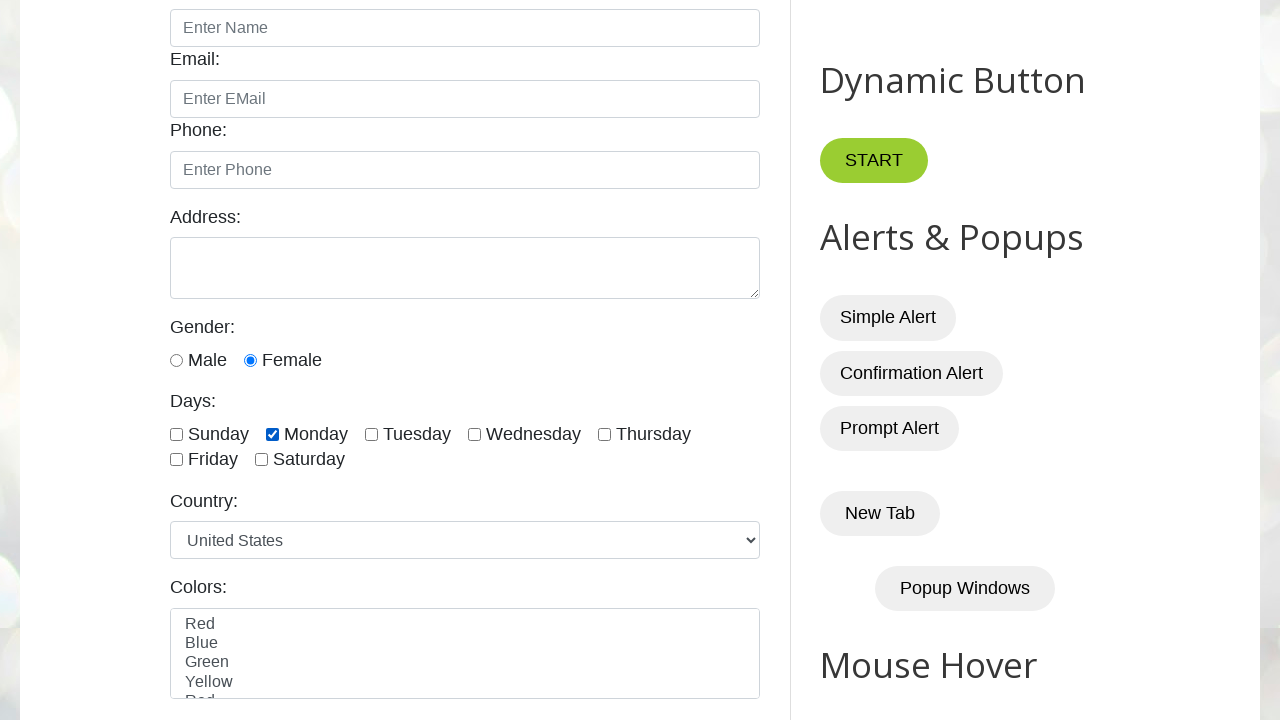